Tests W3Schools JavaScript confirm dialog example by switching to iframe, clicking the try button, and accepting the alert dialog

Starting URL: https://www.w3schools.com/js/tryit.asp?filename=tryjs_confirm

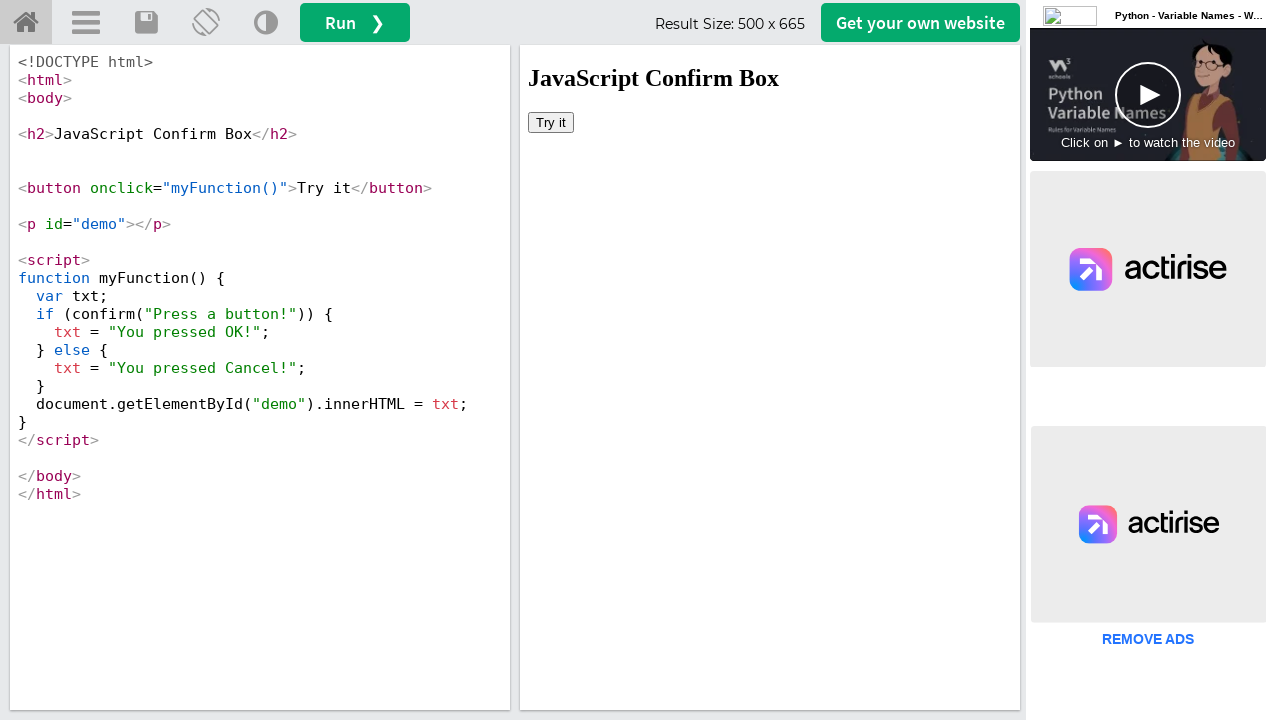

Located the iframe containing the JavaScript confirm dialog example
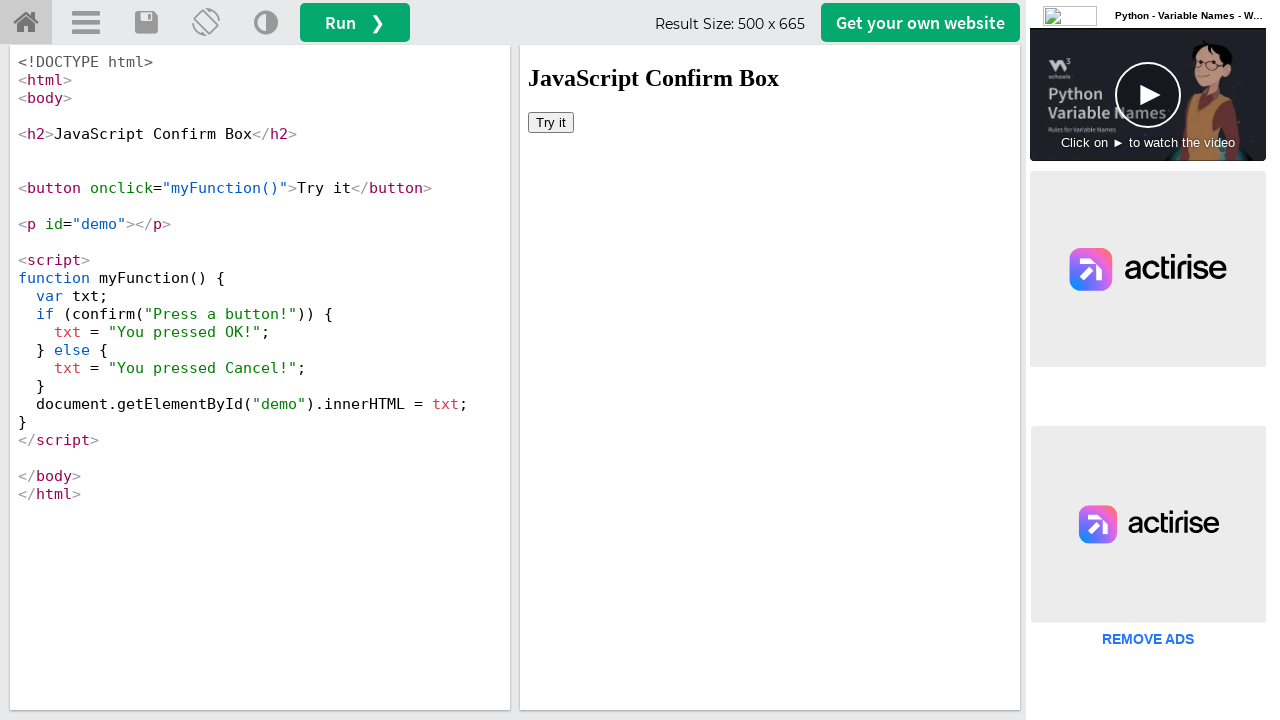

Clicked the 'Try it' button inside the iframe at (551, 122) on xpath=//div[@id='iframewrapper']/iframe >> internal:control=enter-frame >> xpath
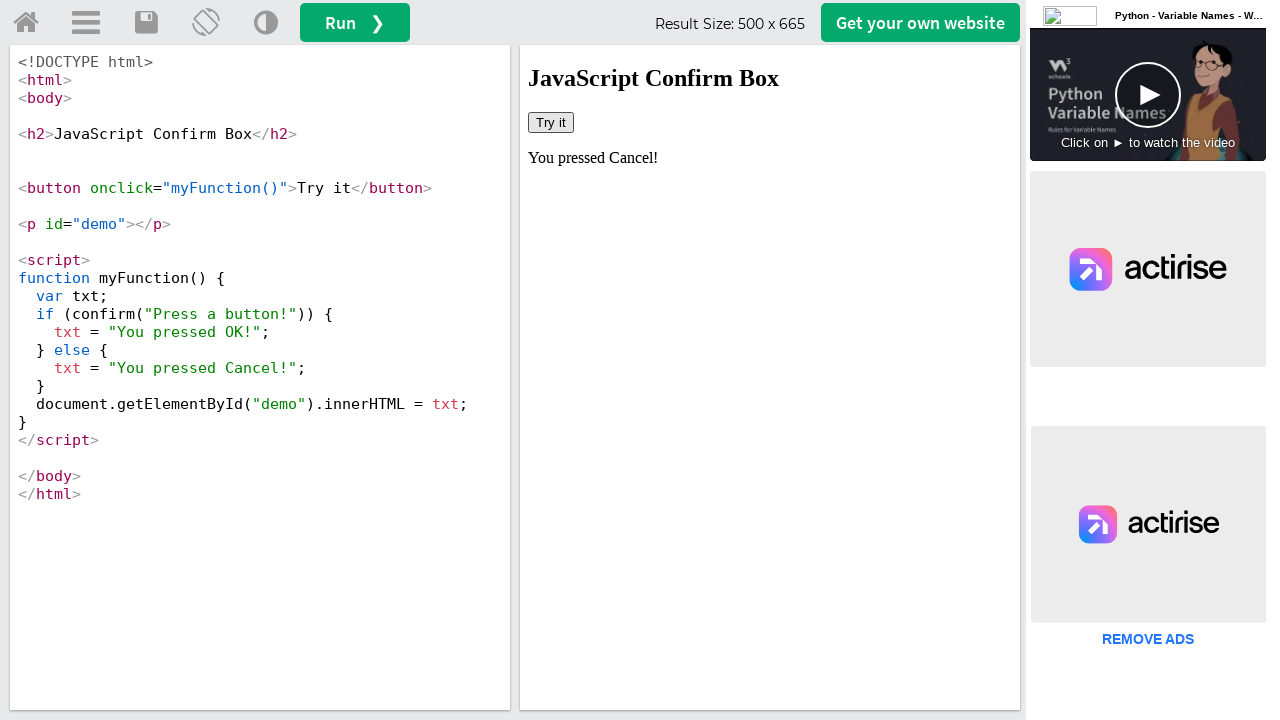

Set up dialog handler to accept confirm dialogs
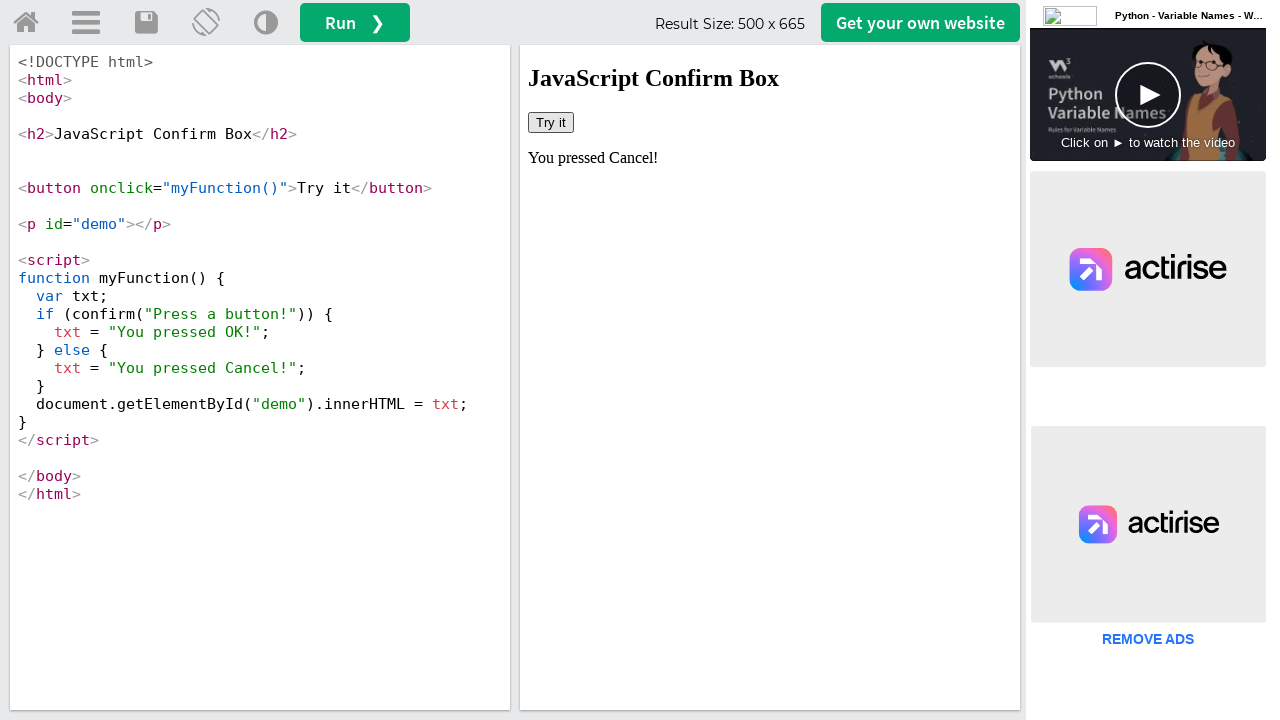

Retrieved result text from the demo paragraph element after accepting the confirm dialog
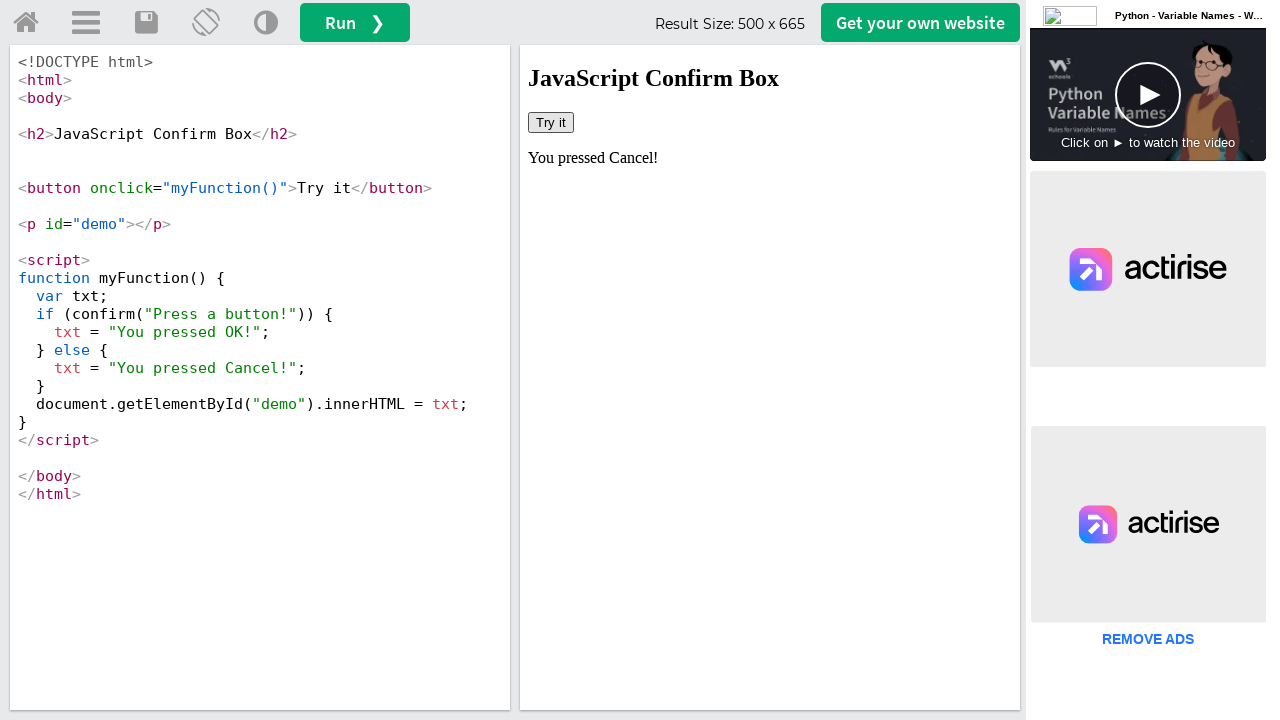

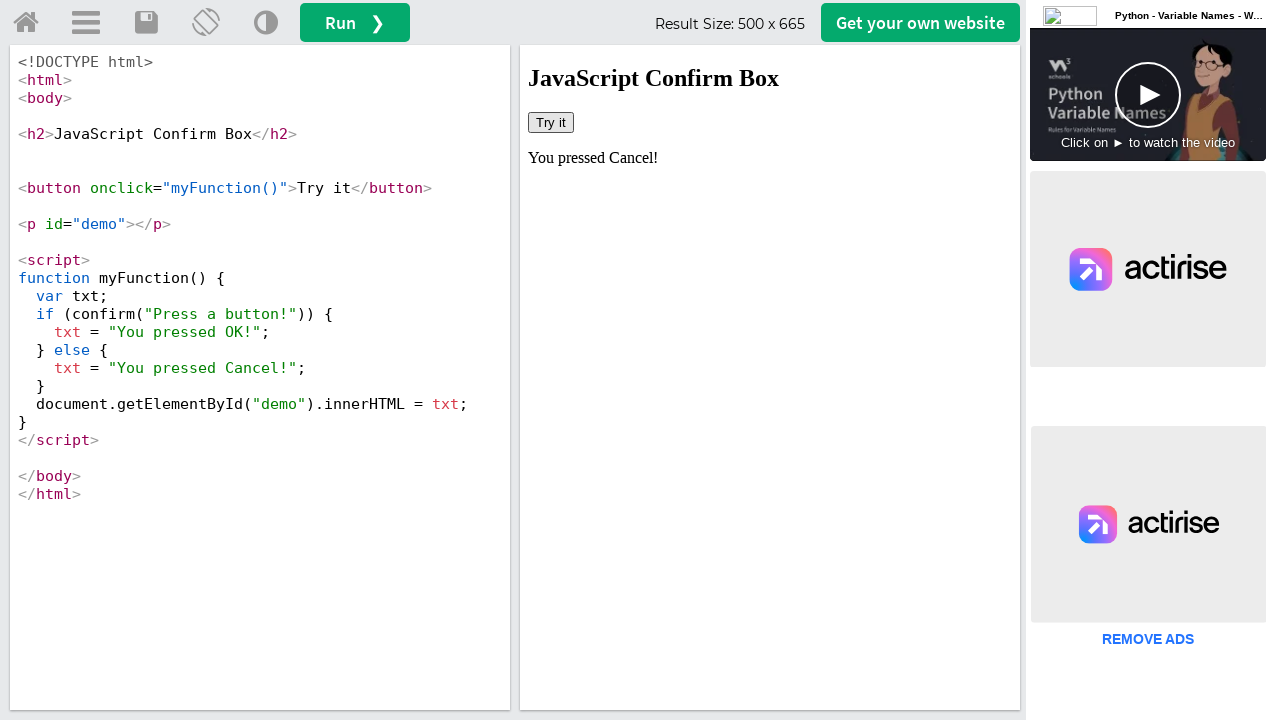